Tests synchronization with a progress bar by waiting for the progress to complete (waiting for "Stopped" text to disappear) and then verifying the final status message.

Starting URL: https://testpages.herokuapp.com/styled/progress-bars-sync.html

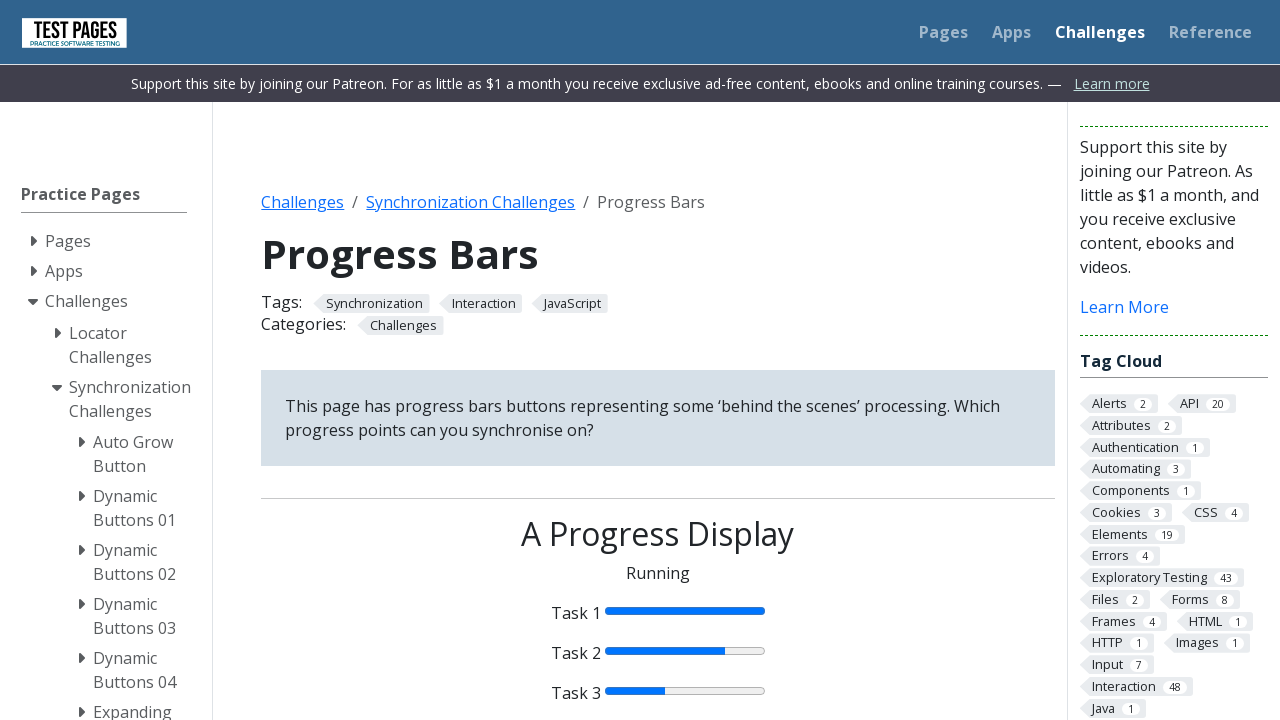

Waited for progress bar to complete by confirming 'Stopped' text disappeared
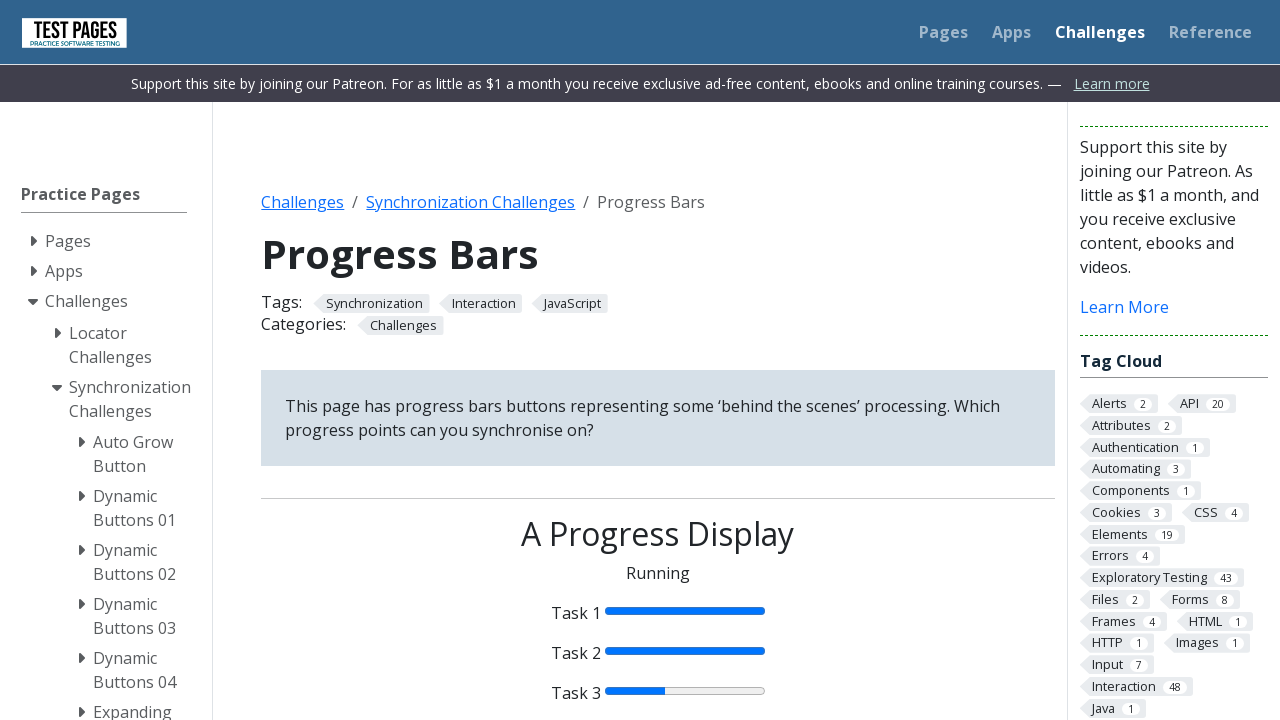

Located the status element
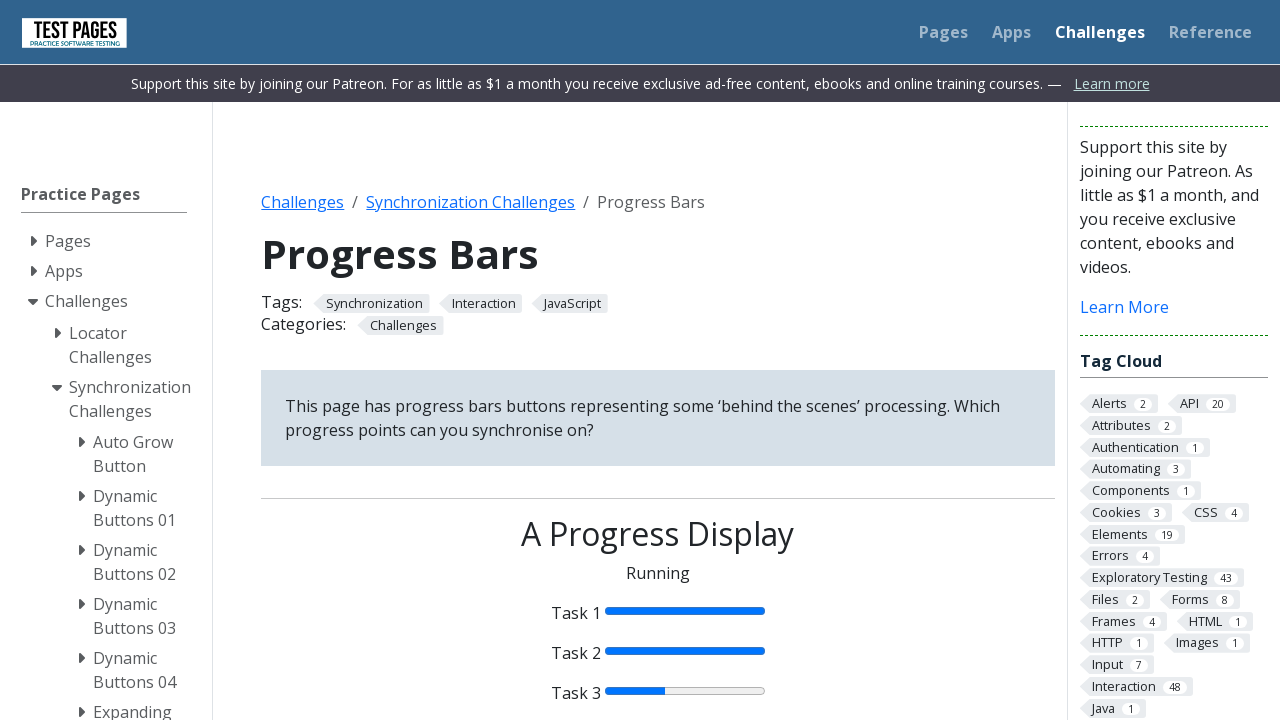

Status element became visible
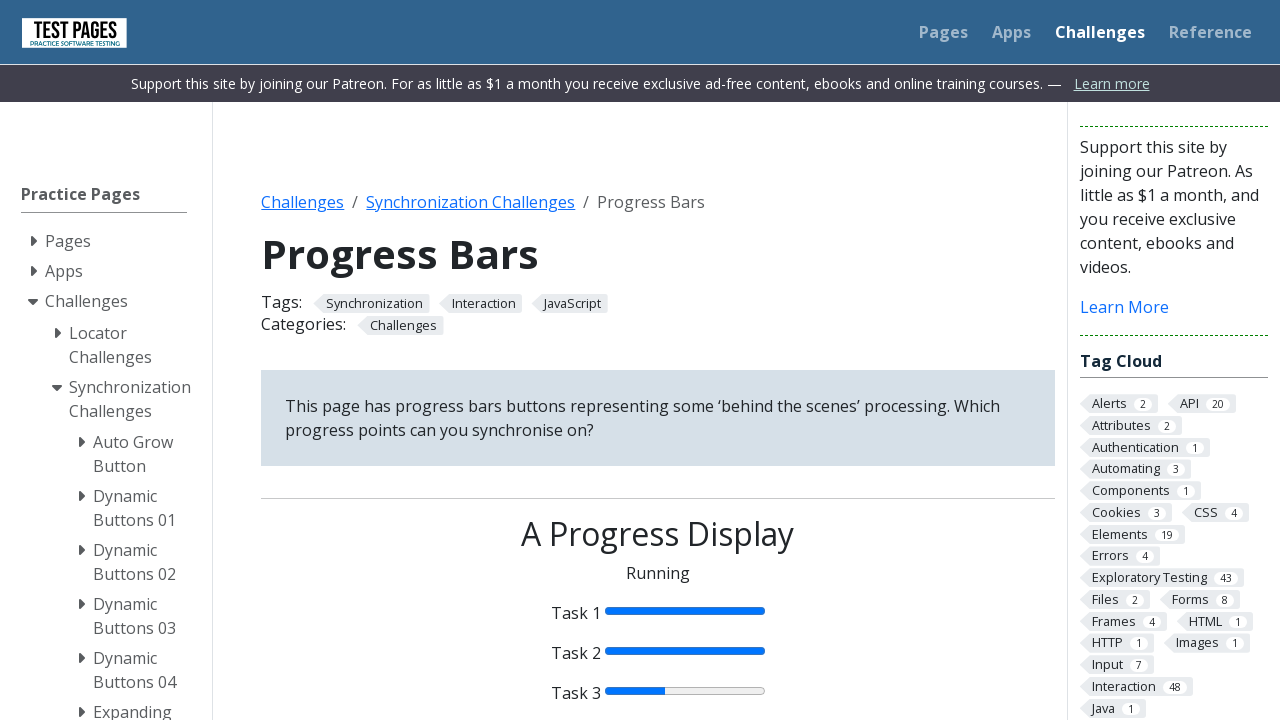

Verified that status text content is not None - final status message is displayed
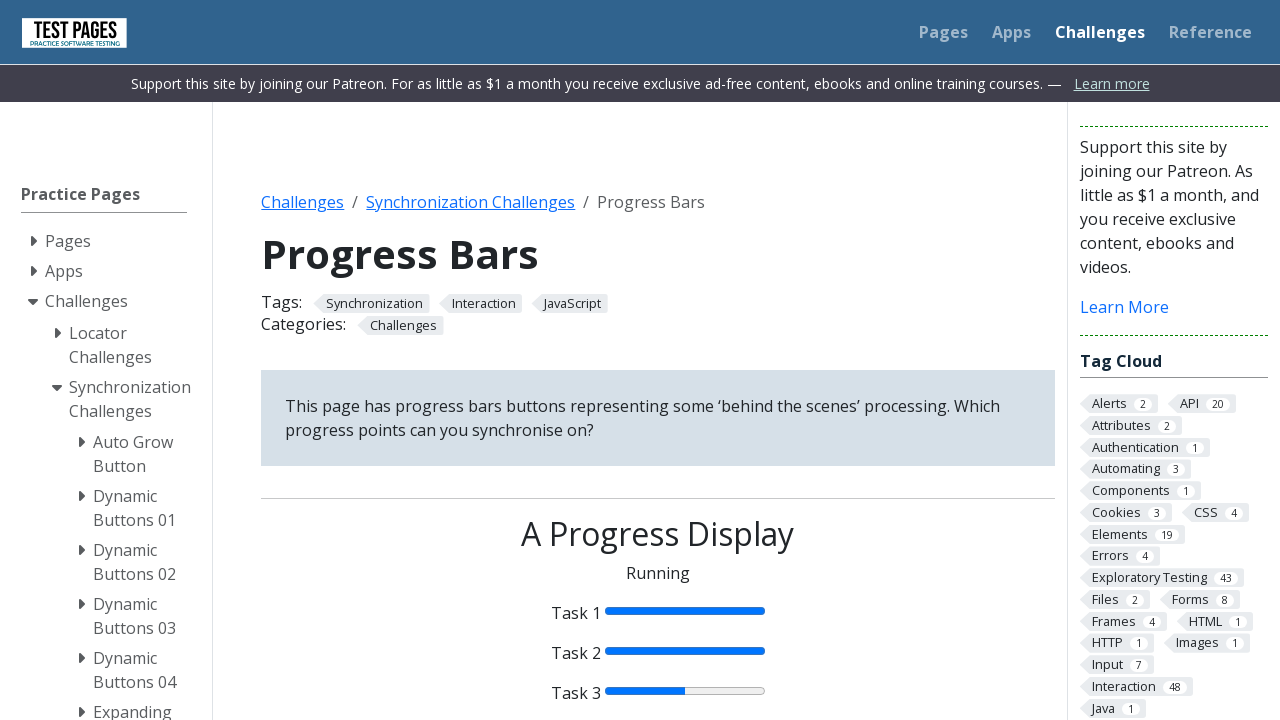

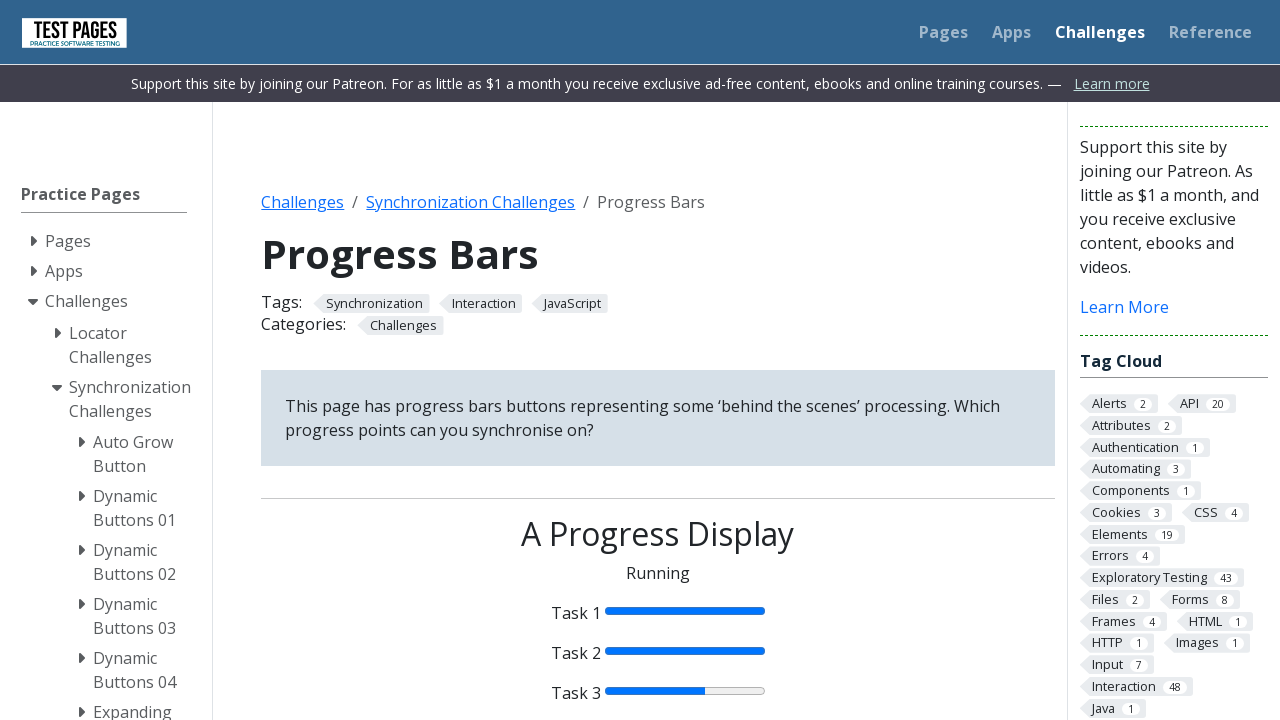